Tests form filling functionality on a test automation practice site by entering name, email, phone number, and address into form fields

Starting URL: https://testautomationpractice.blogspot.com/

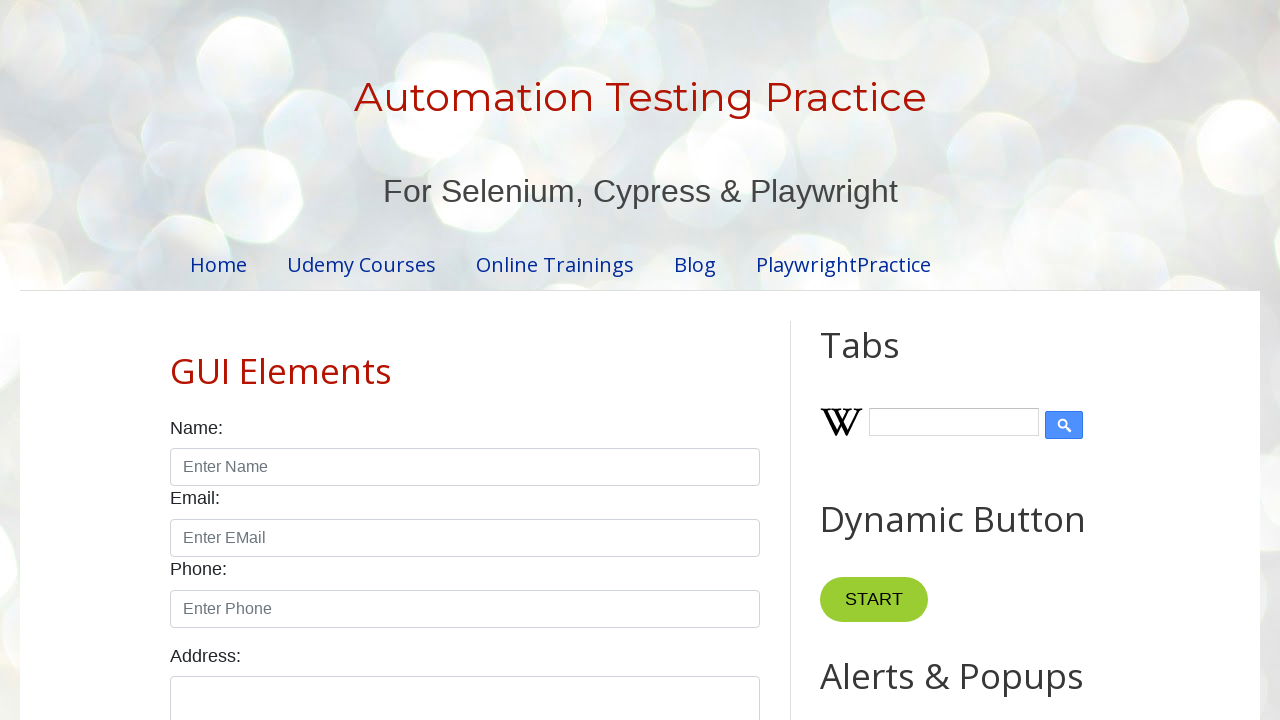

Filled name field with 'vaibhav' on input[id='name']
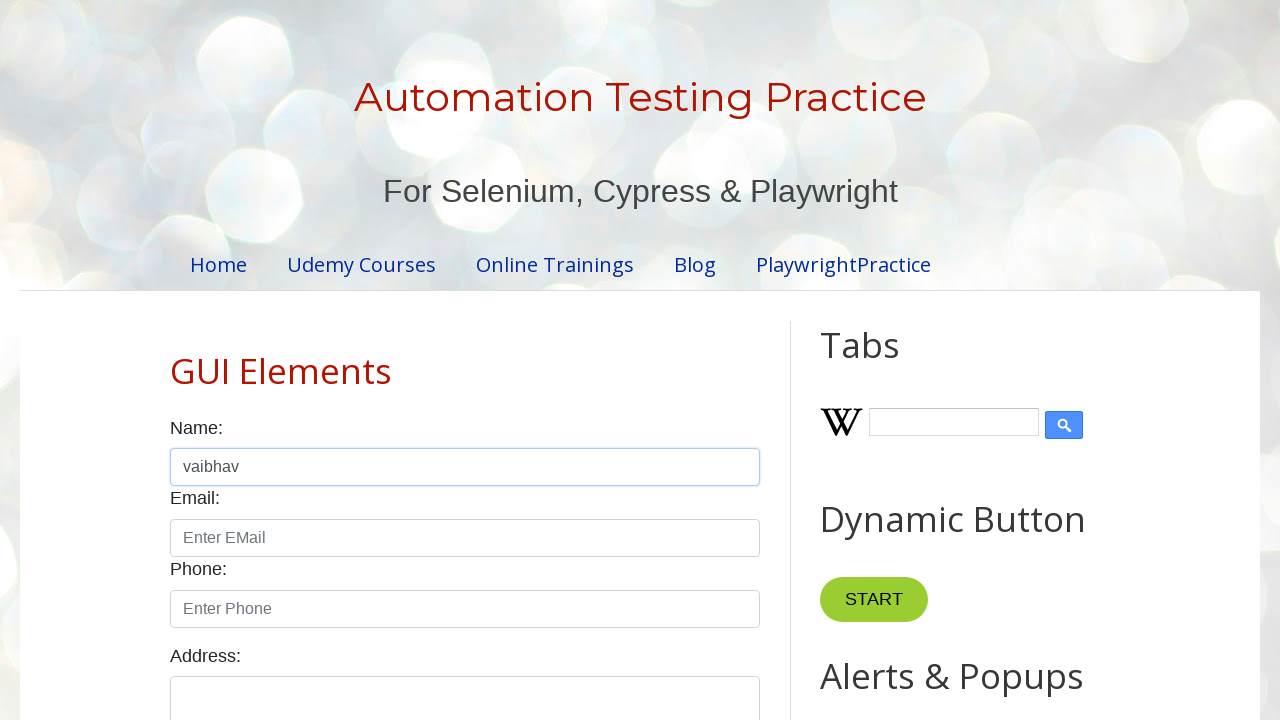

Filled email field with 'vaibhavc121@gmail.com' on input[id='email']
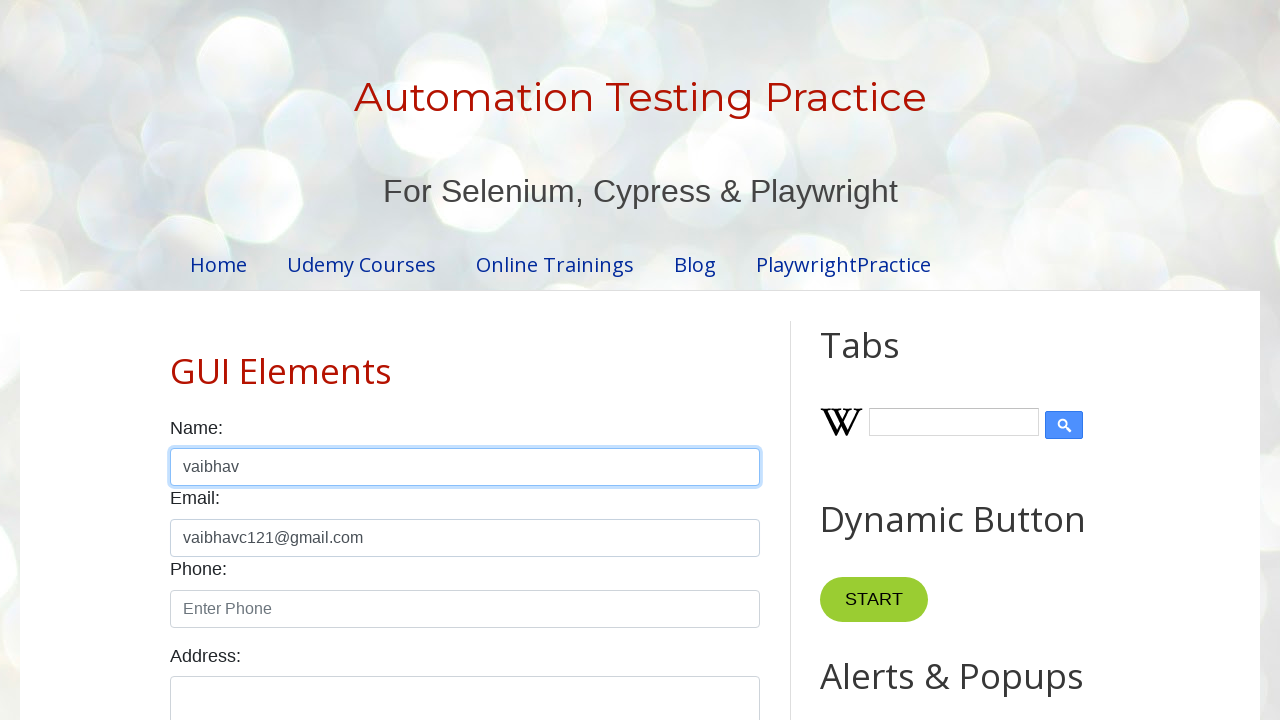

Filled phone field with '8208992890' on input[id='phone']
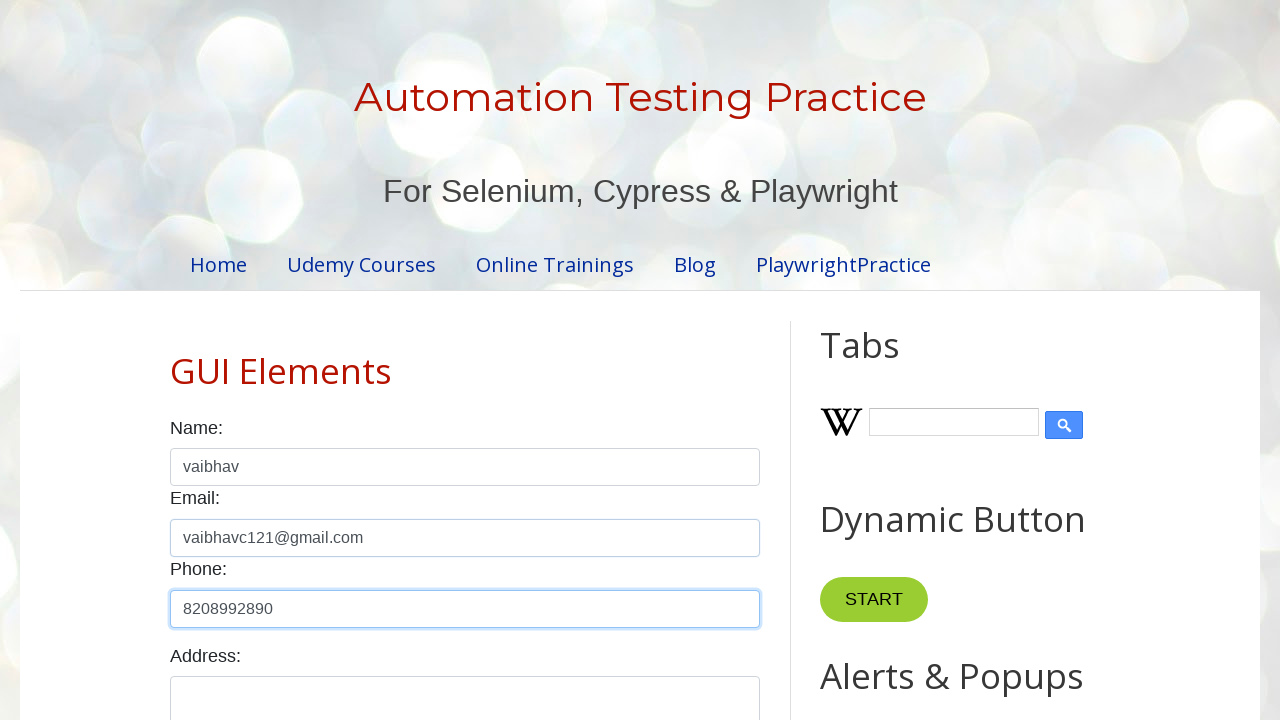

Filled address field with 'pune' on textarea[id='textarea']
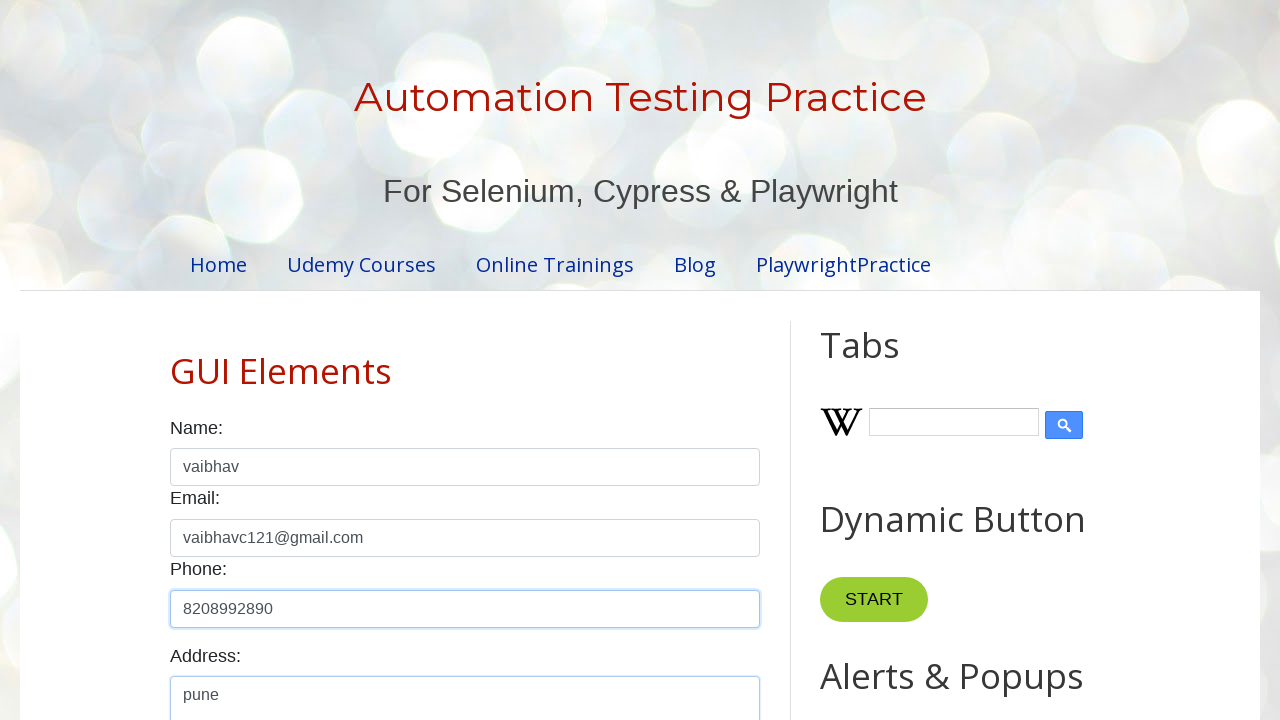

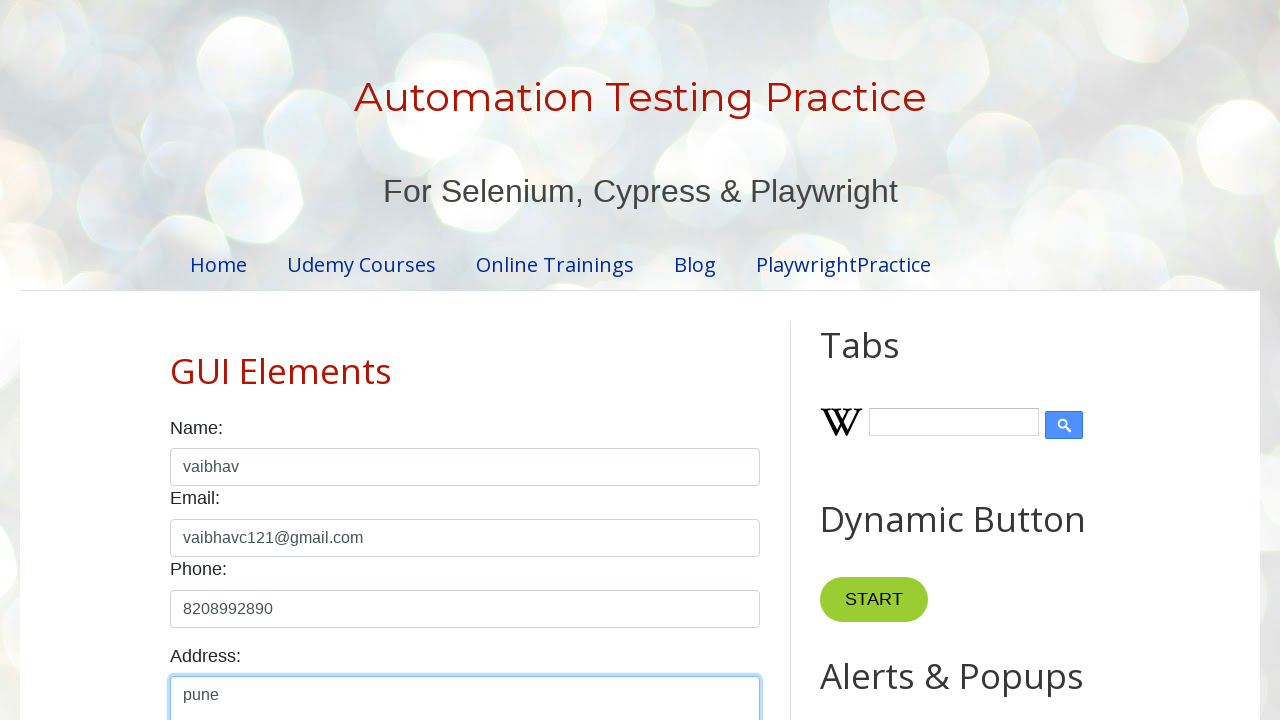